Tests the DemoQA homepage by clicking on the first card (Elements section) and verifying that the "Elements" text is displayed correctly

Starting URL: https://demoqa.com/

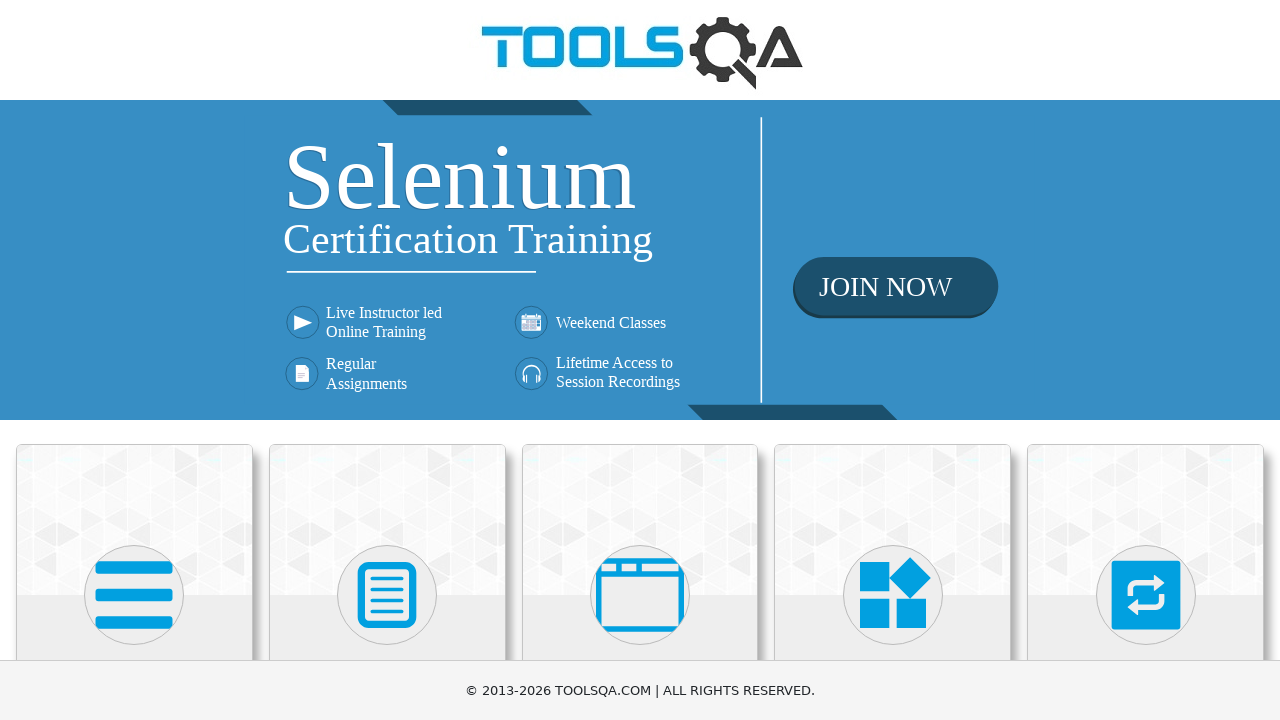

Clicked on the first card (Elements section) at (134, 520) on (//div[@class='card-up'])[1]
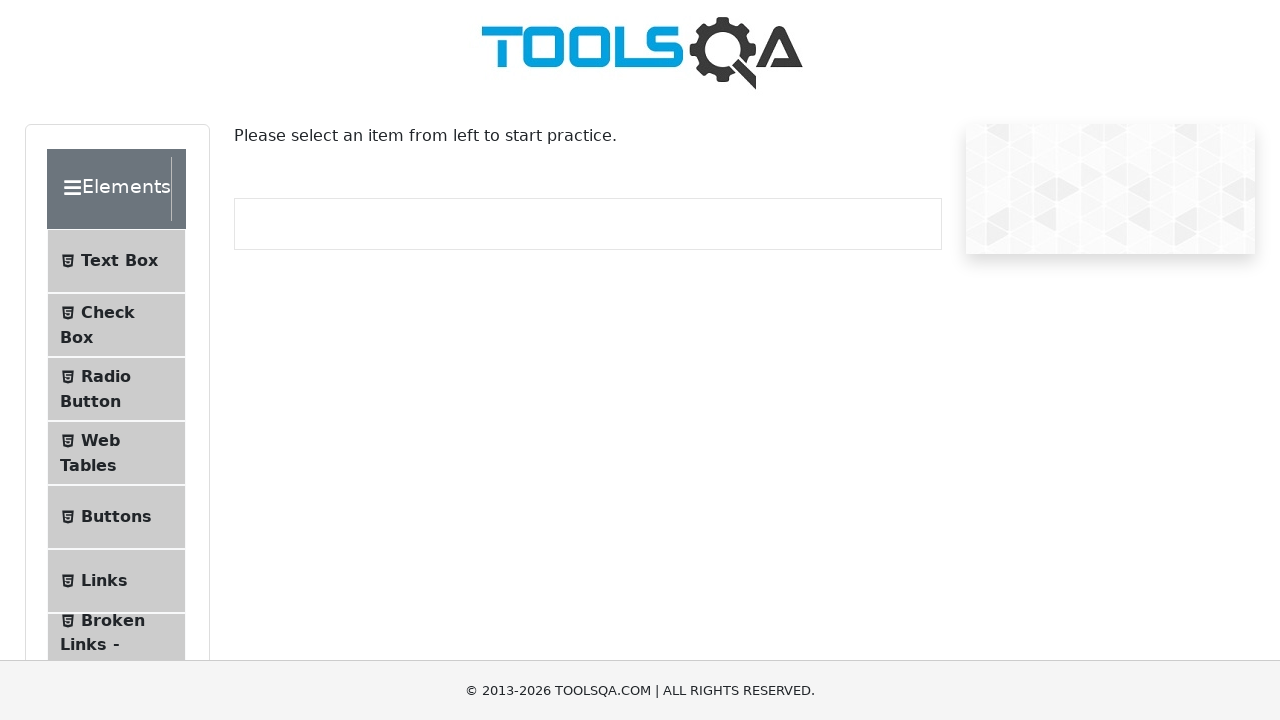

Elements text selector loaded and is visible
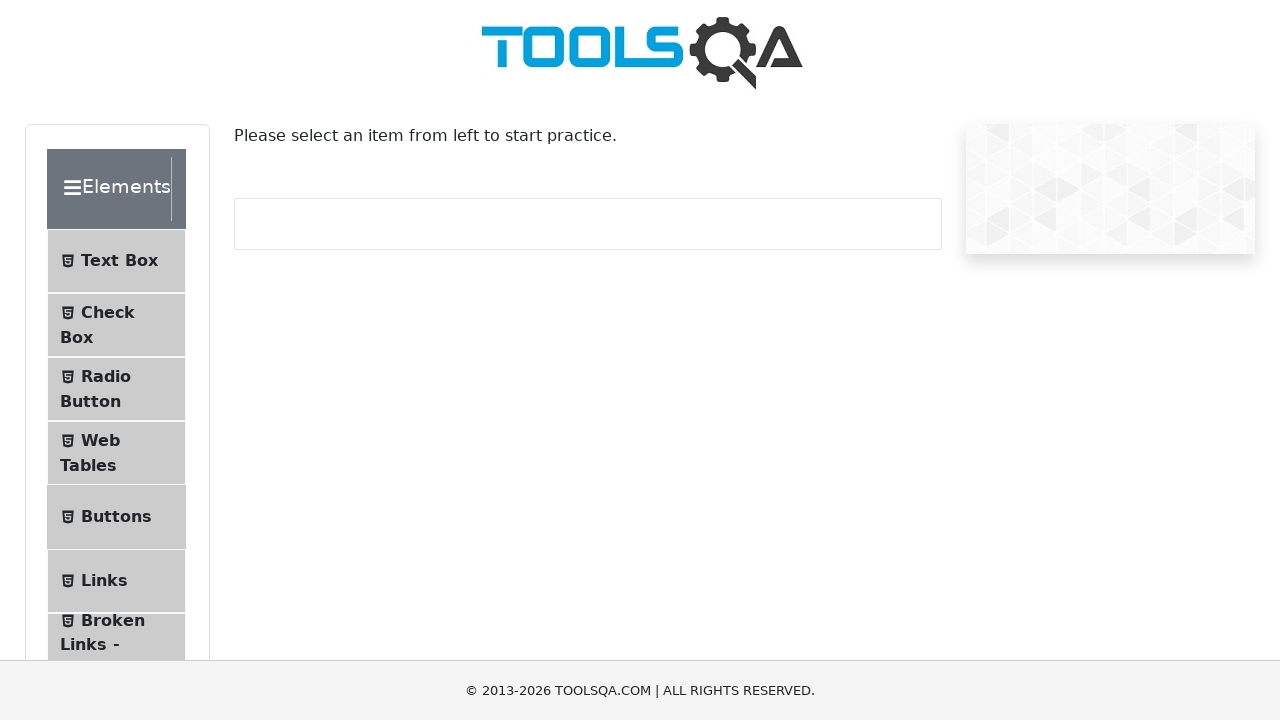

Retrieved Elements text content
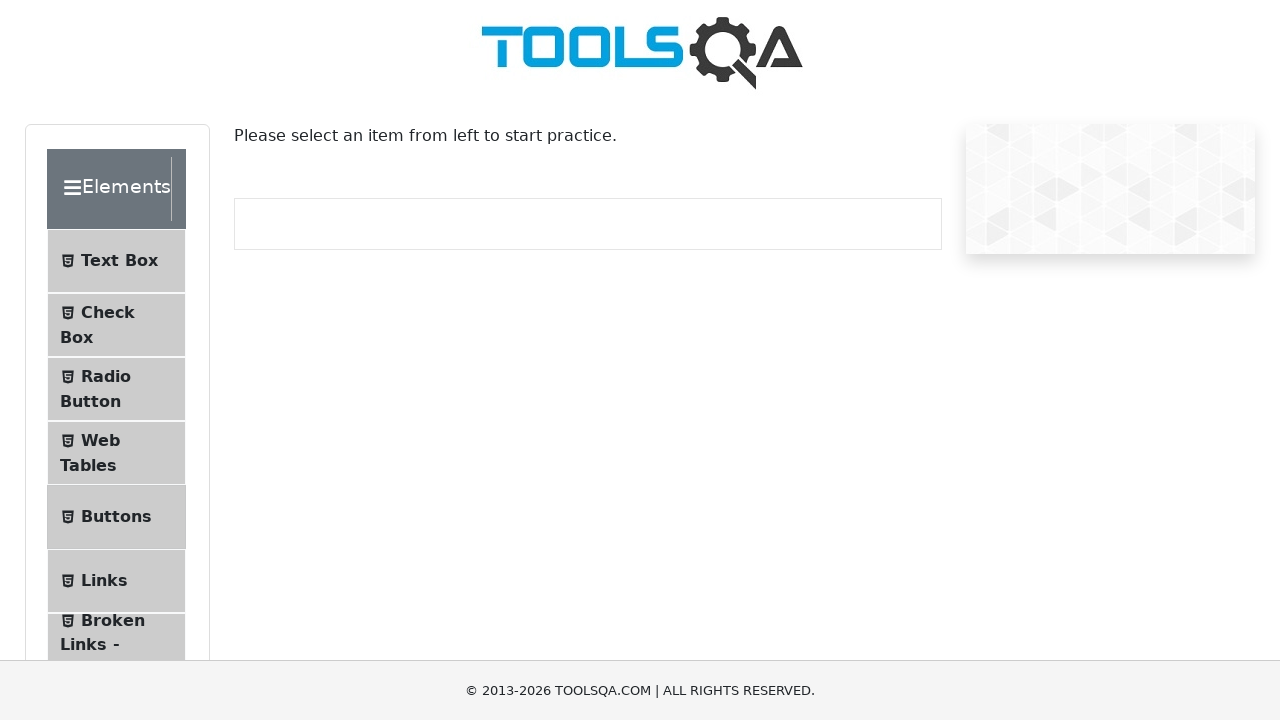

Verified that Elements text is displayed correctly
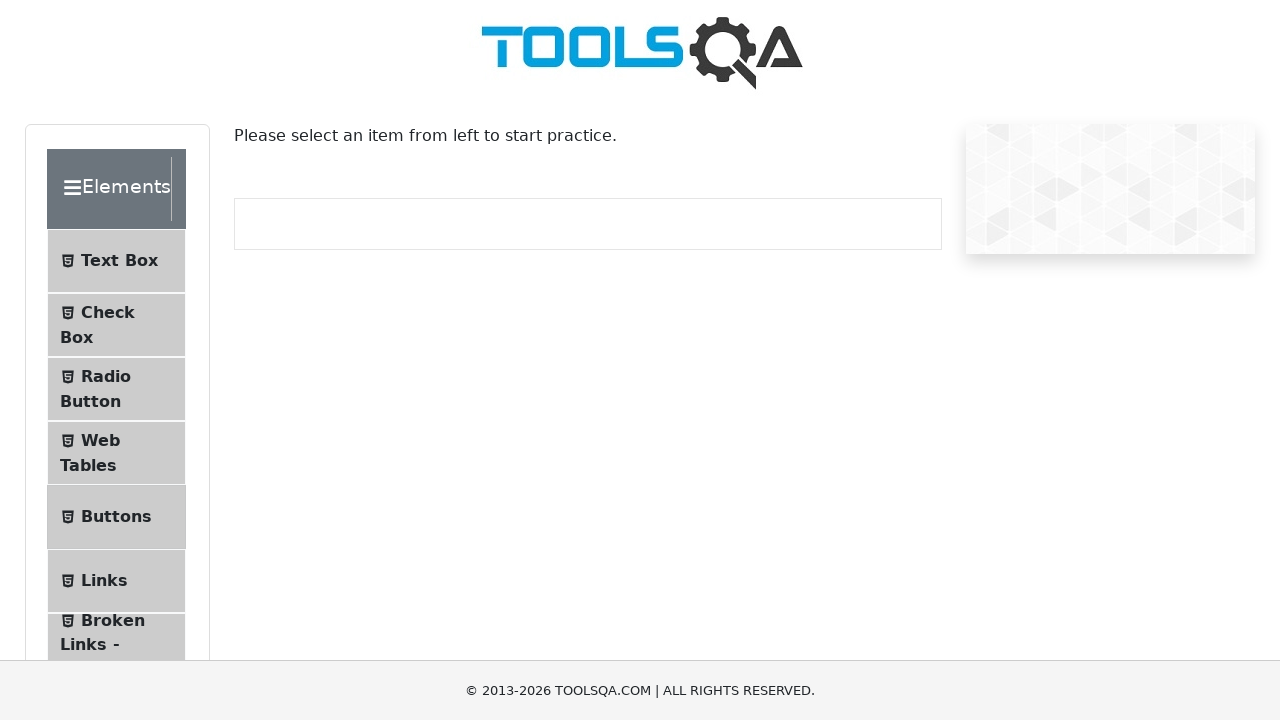

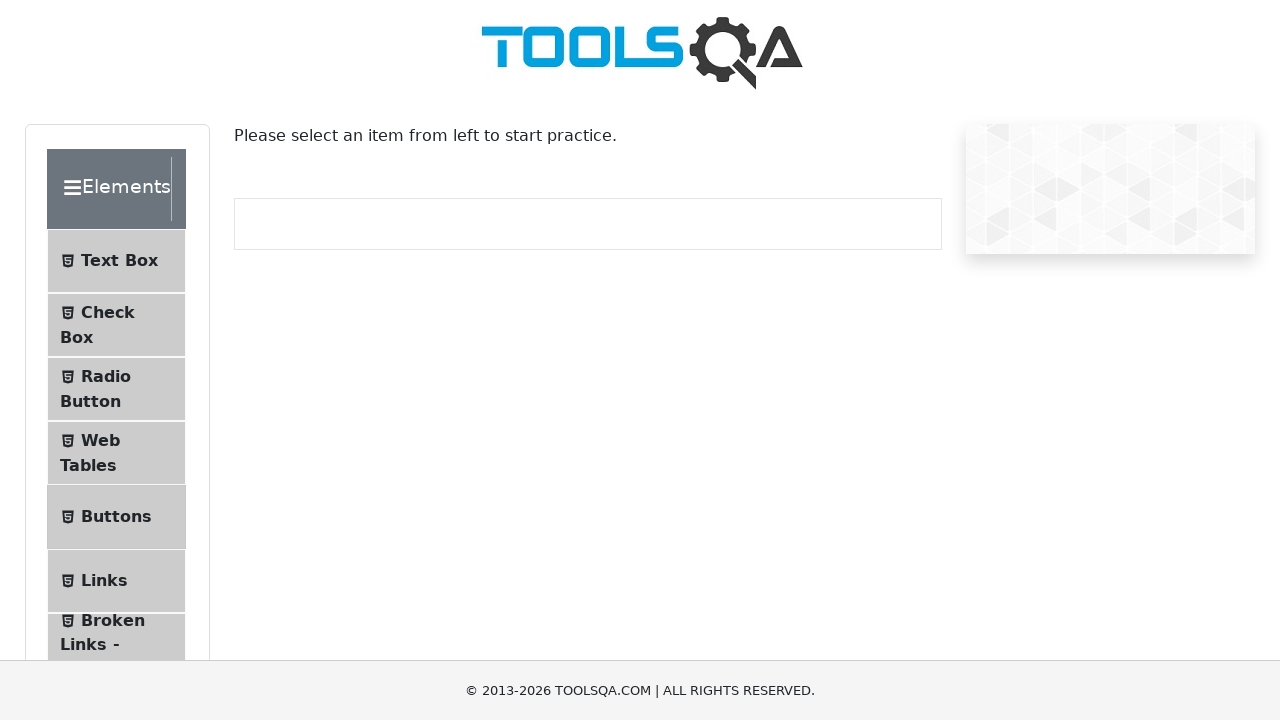